Tests that other controls are hidden when editing a todo item

Starting URL: https://demo.playwright.dev/todomvc

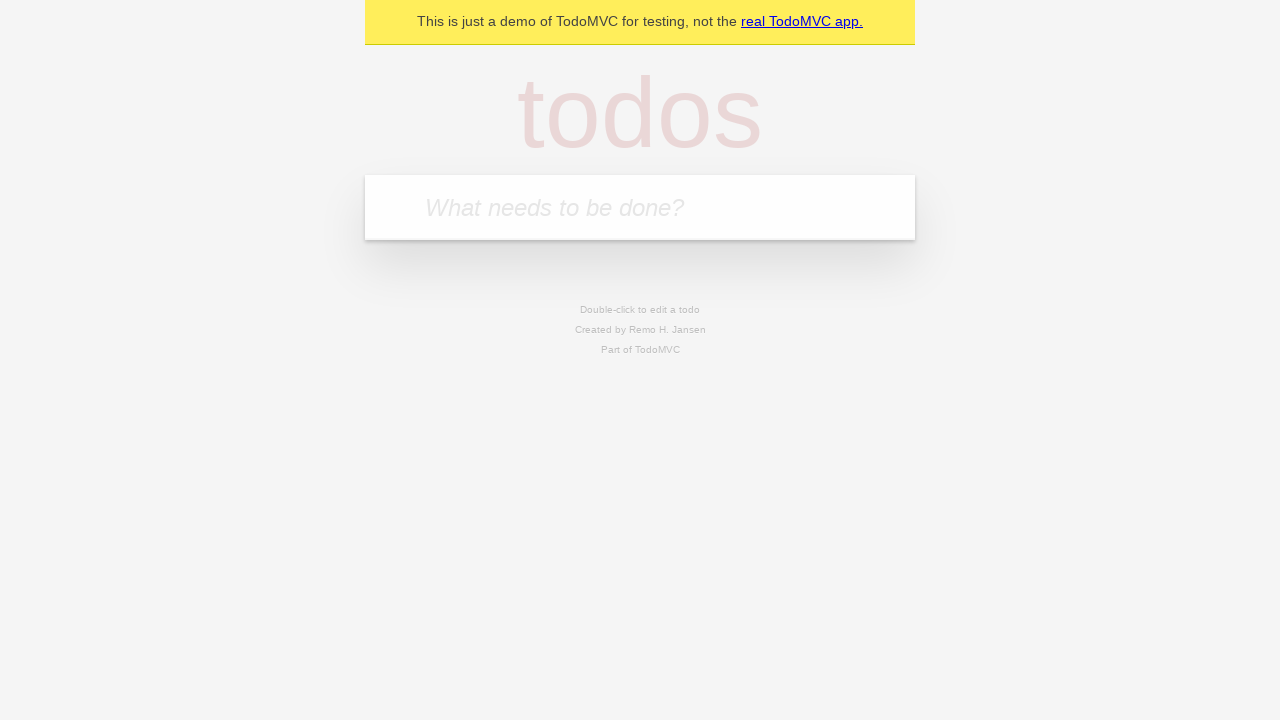

Filled todo input with 'buy some cheese' on internal:attr=[placeholder="What needs to be done?"i]
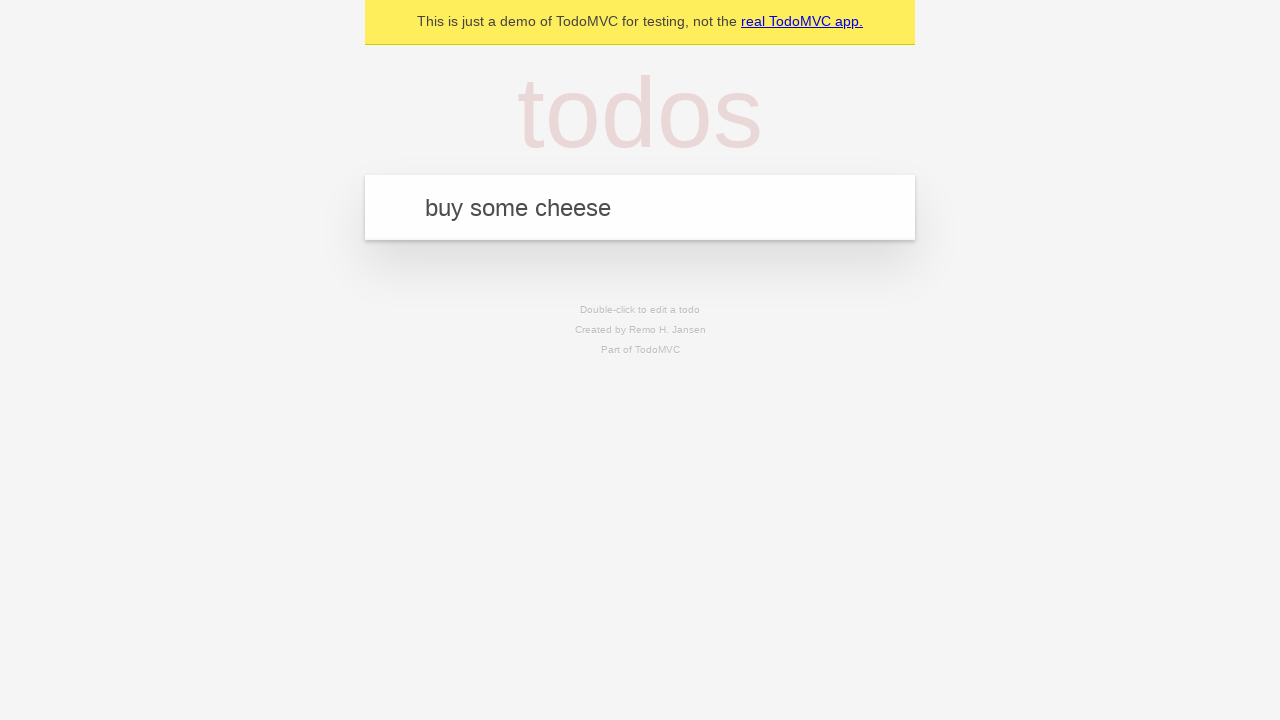

Pressed Enter to create todo 'buy some cheese' on internal:attr=[placeholder="What needs to be done?"i]
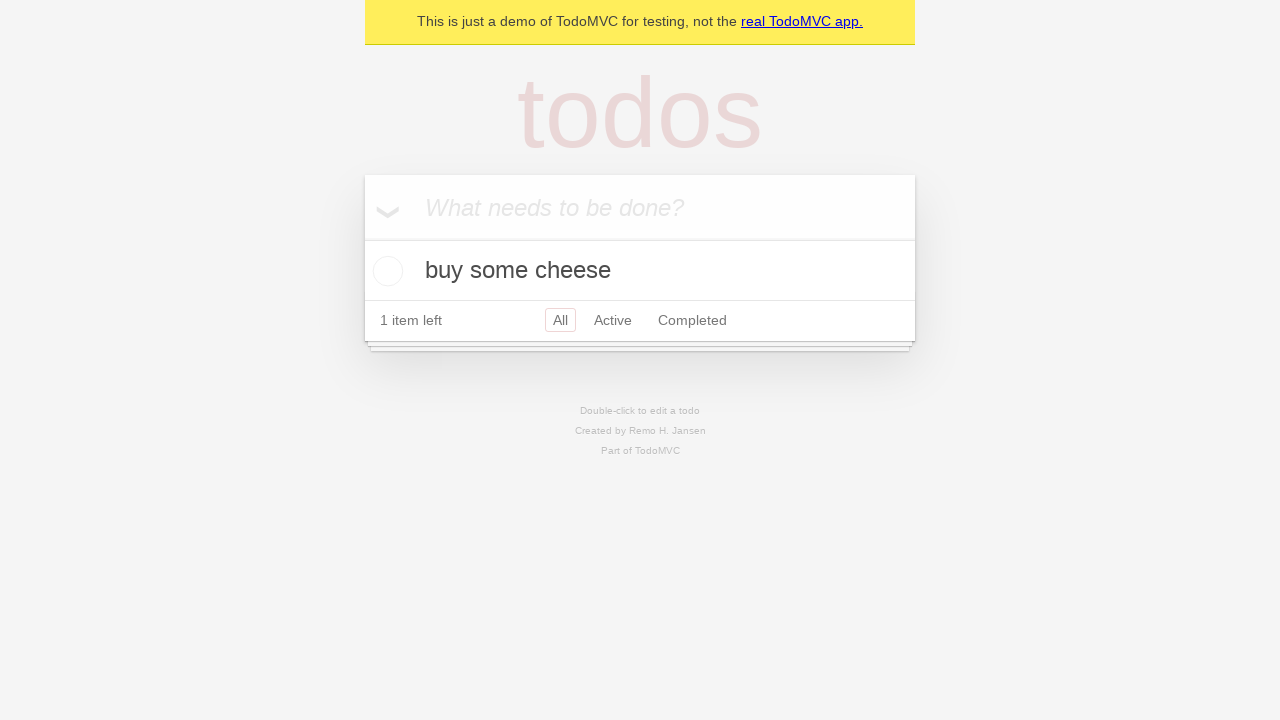

Filled todo input with 'feed the cat' on internal:attr=[placeholder="What needs to be done?"i]
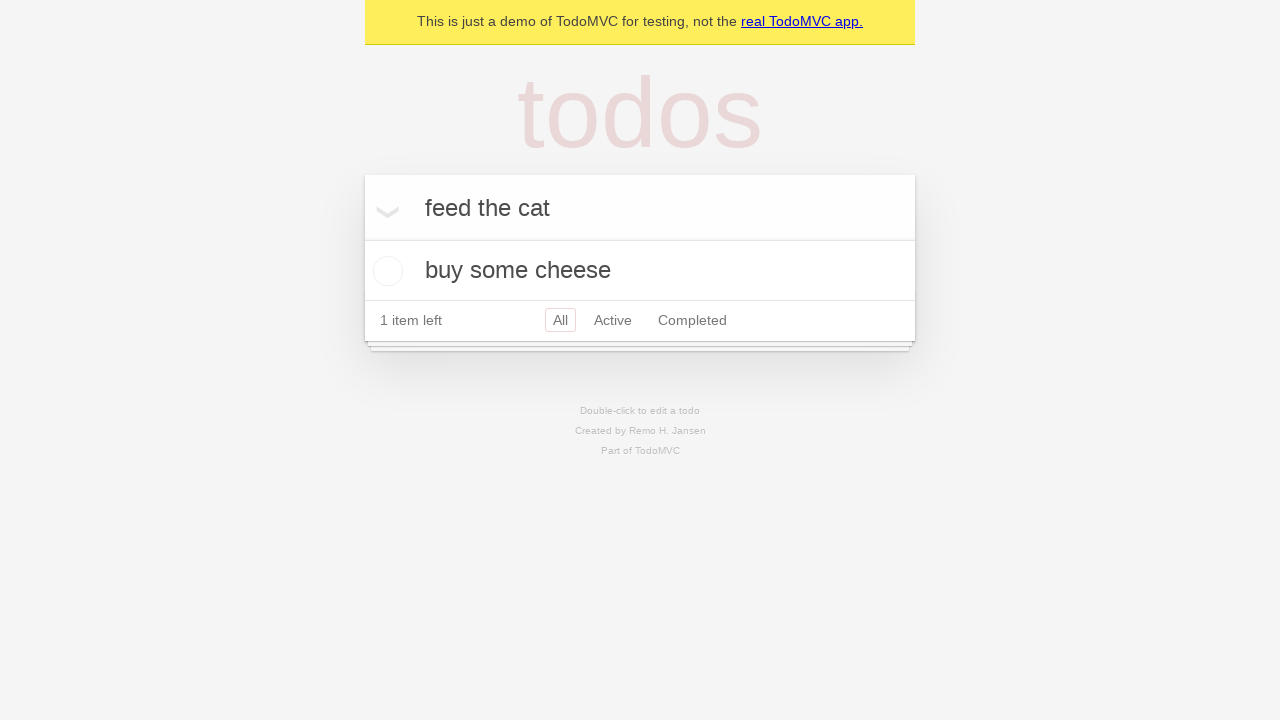

Pressed Enter to create todo 'feed the cat' on internal:attr=[placeholder="What needs to be done?"i]
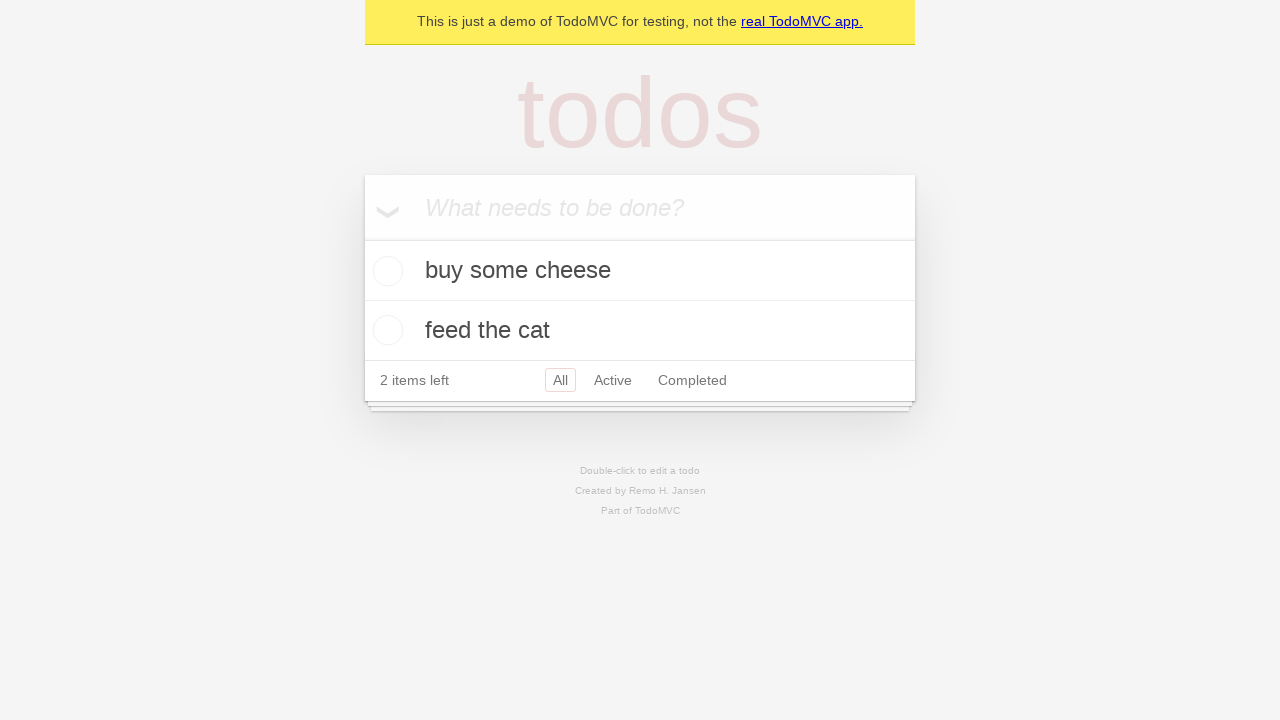

Filled todo input with 'book a doctors appointment' on internal:attr=[placeholder="What needs to be done?"i]
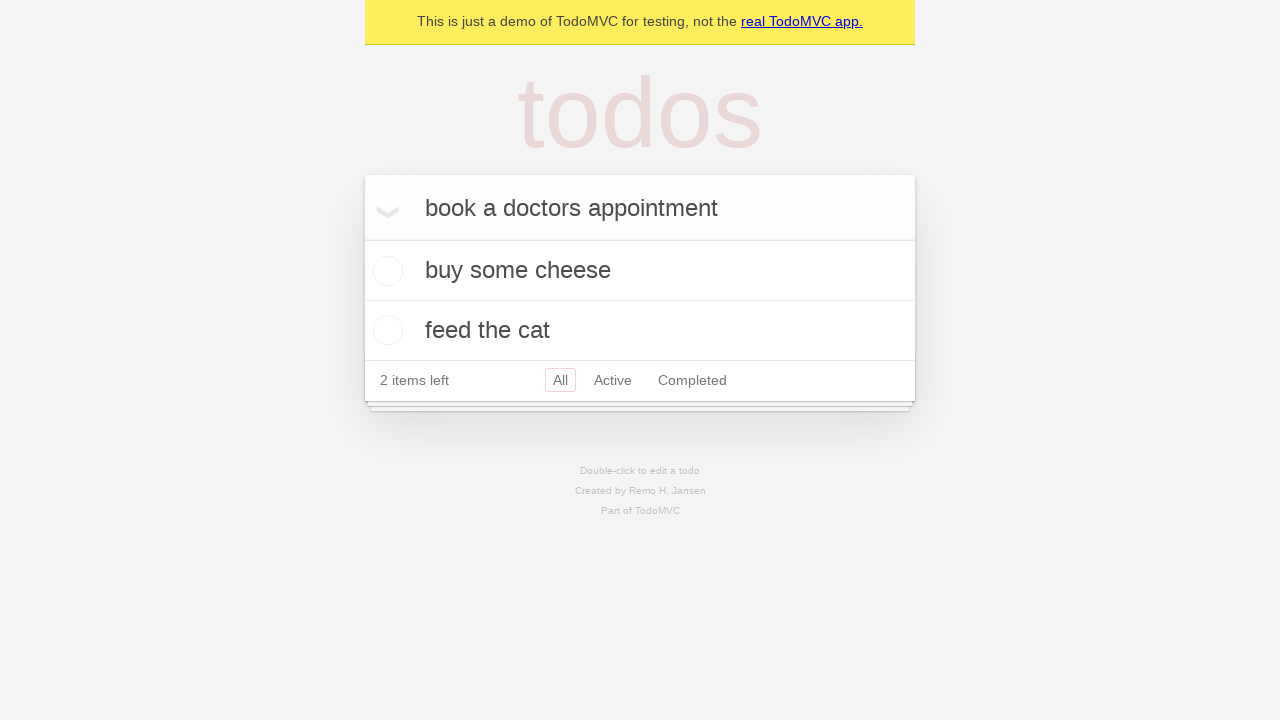

Pressed Enter to create todo 'book a doctors appointment' on internal:attr=[placeholder="What needs to be done?"i]
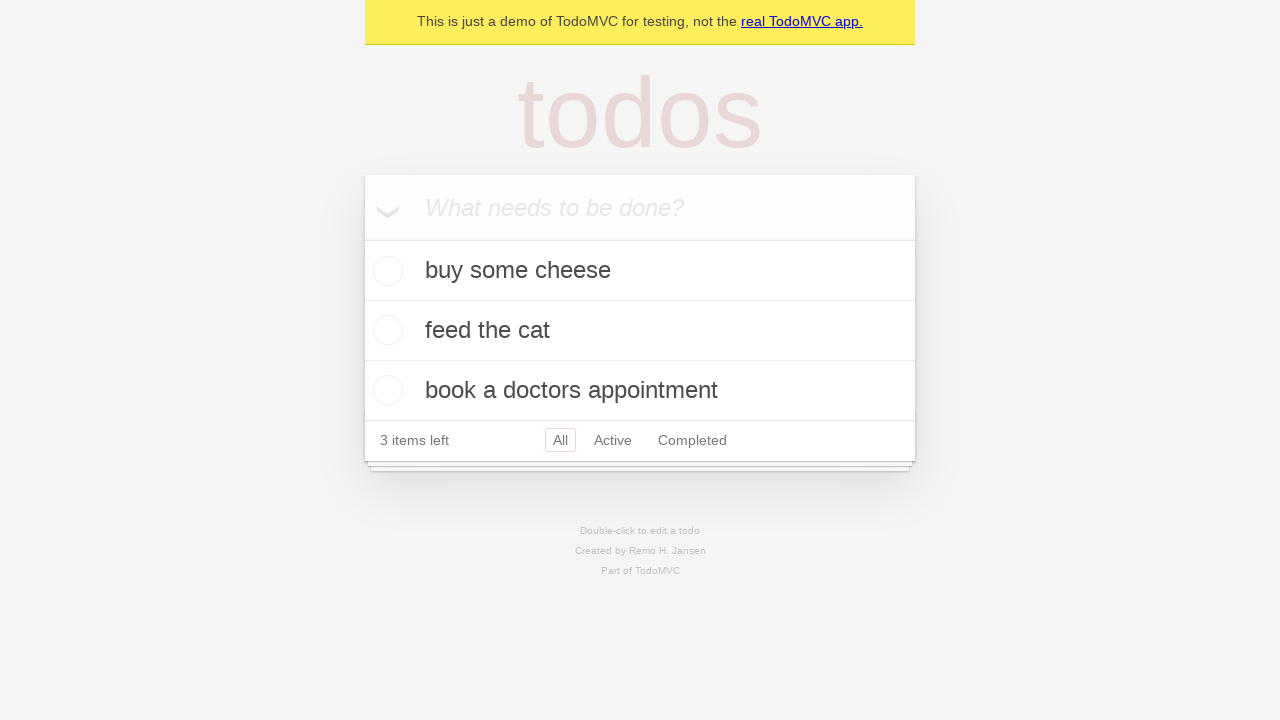

Double-clicked on second todo item to enter edit mode at (640, 331) on internal:testid=[data-testid="todo-item"s] >> nth=1
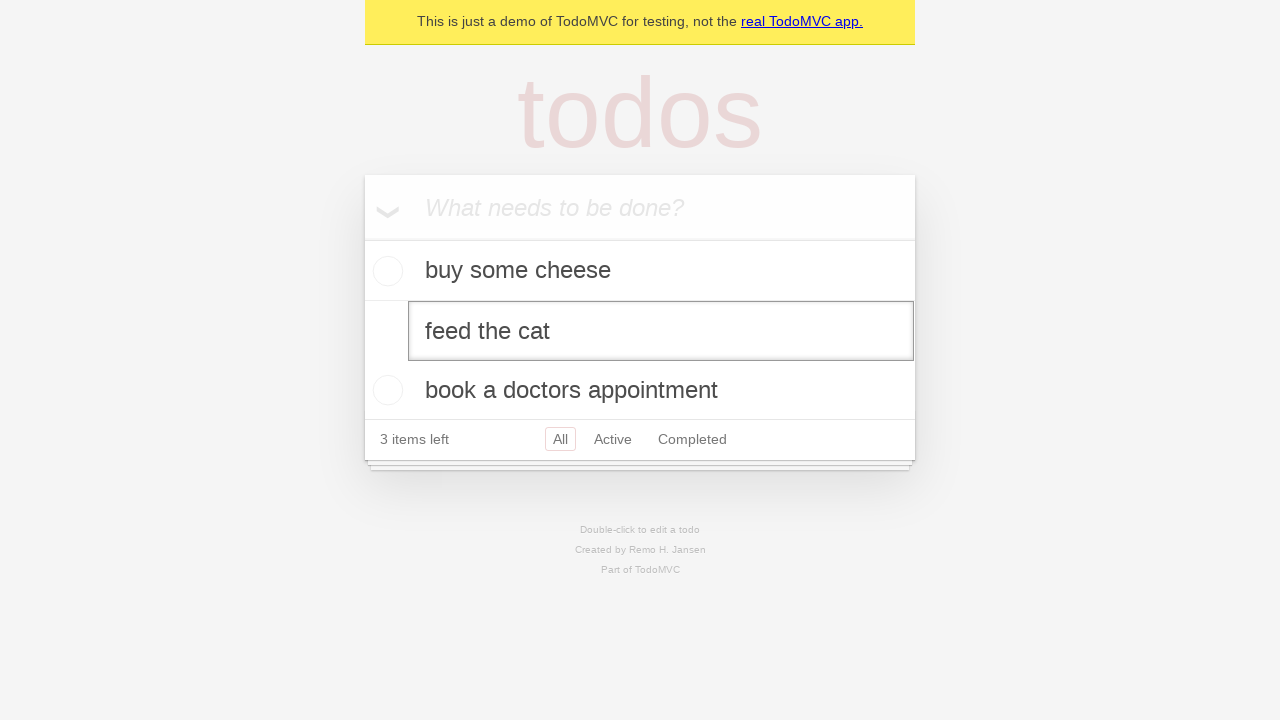

Edit input field appeared for second todo item
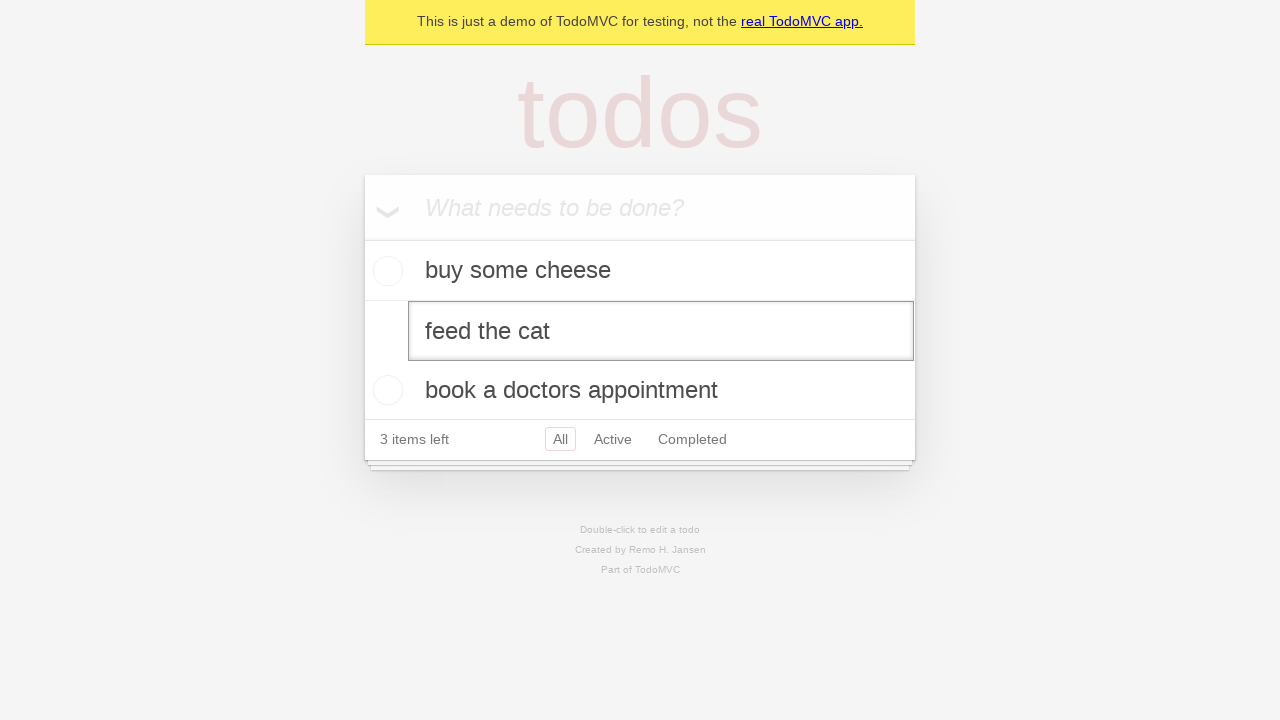

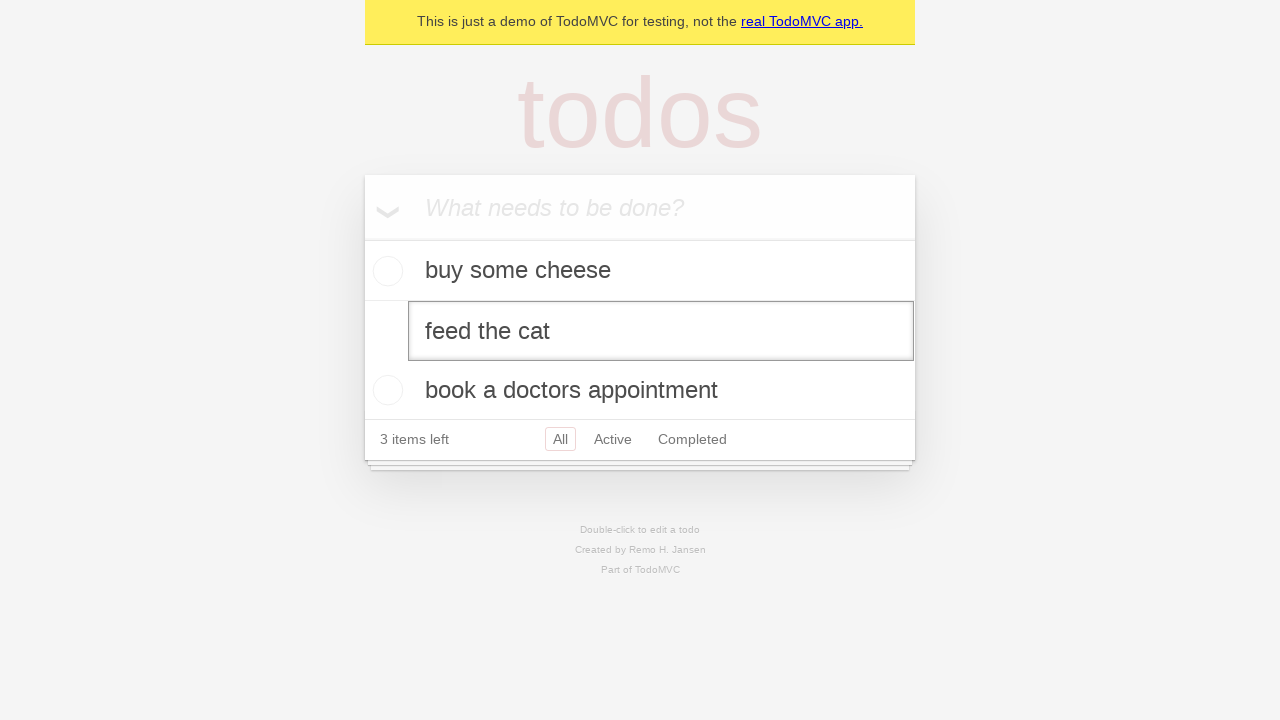